Navigates to a staffing company profile page and verifies that people profiles with names, photos, and ratings are displayed correctly

Starting URL: https://www.clearlyrated.com/staffing/md-usa/hanover-md/actalent-hanover-md

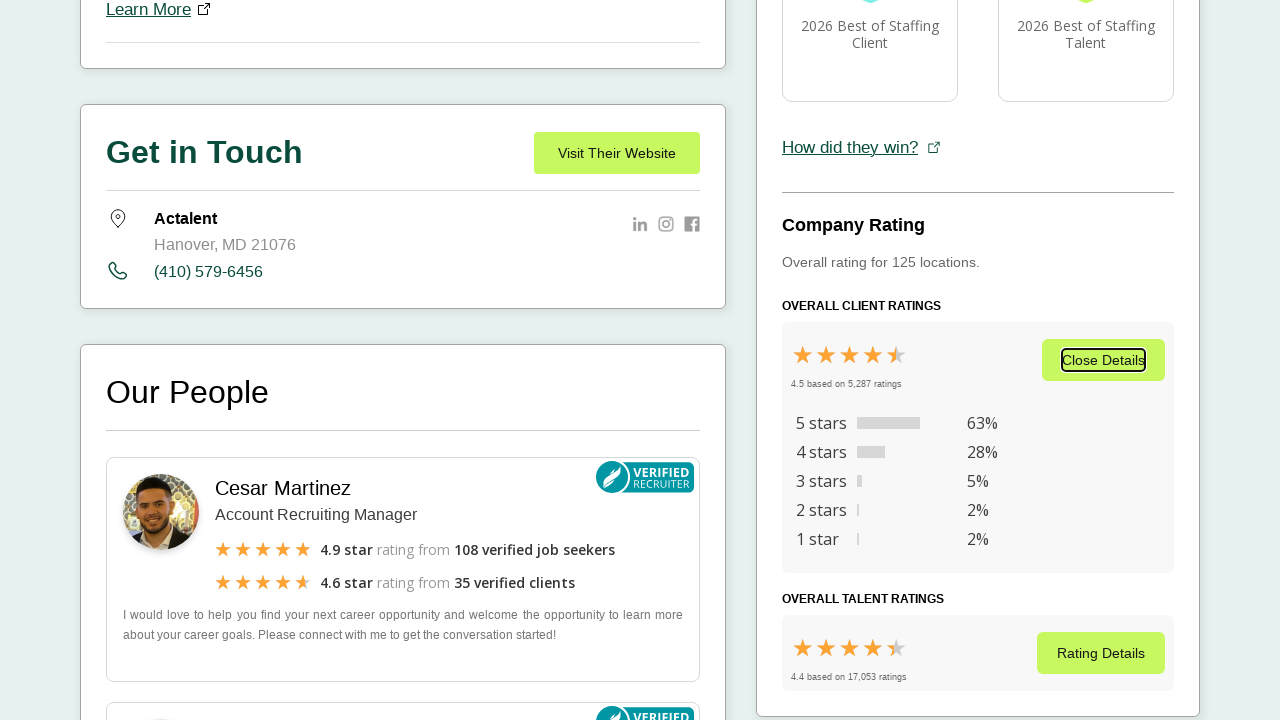

Navigated to Actalent Hanover MD staffing company profile page
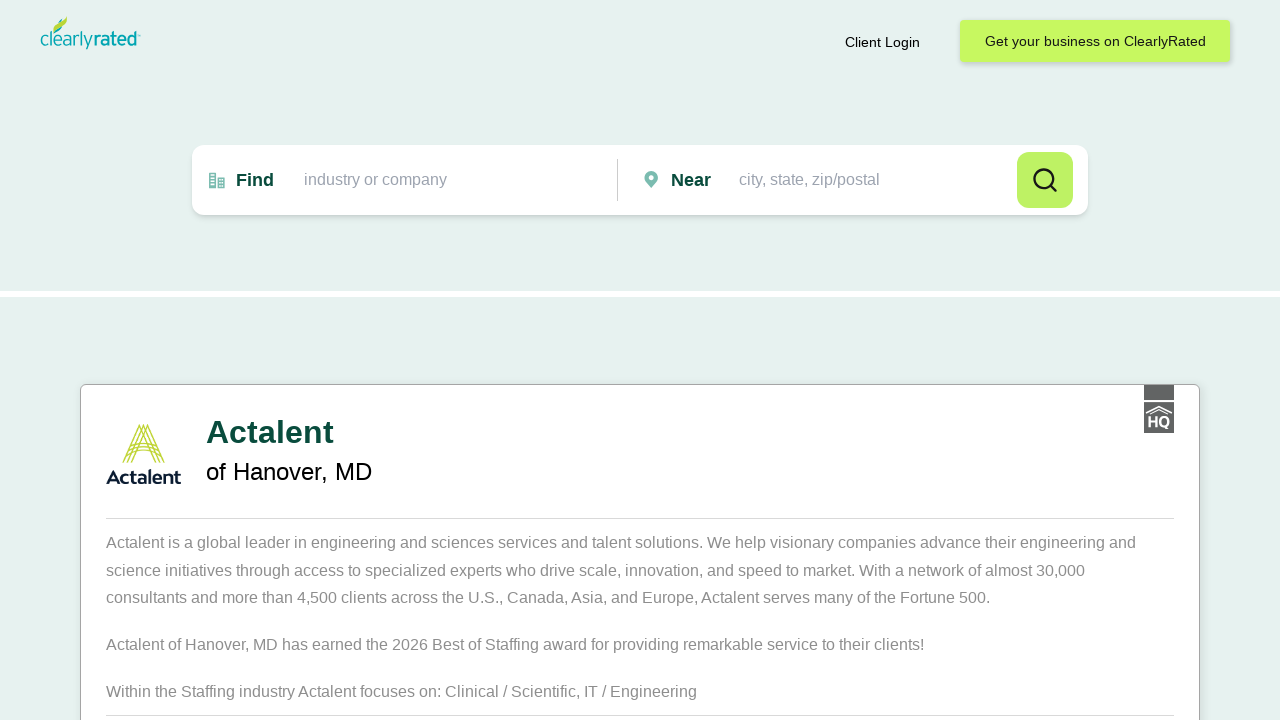

Waited for profile name elements to load
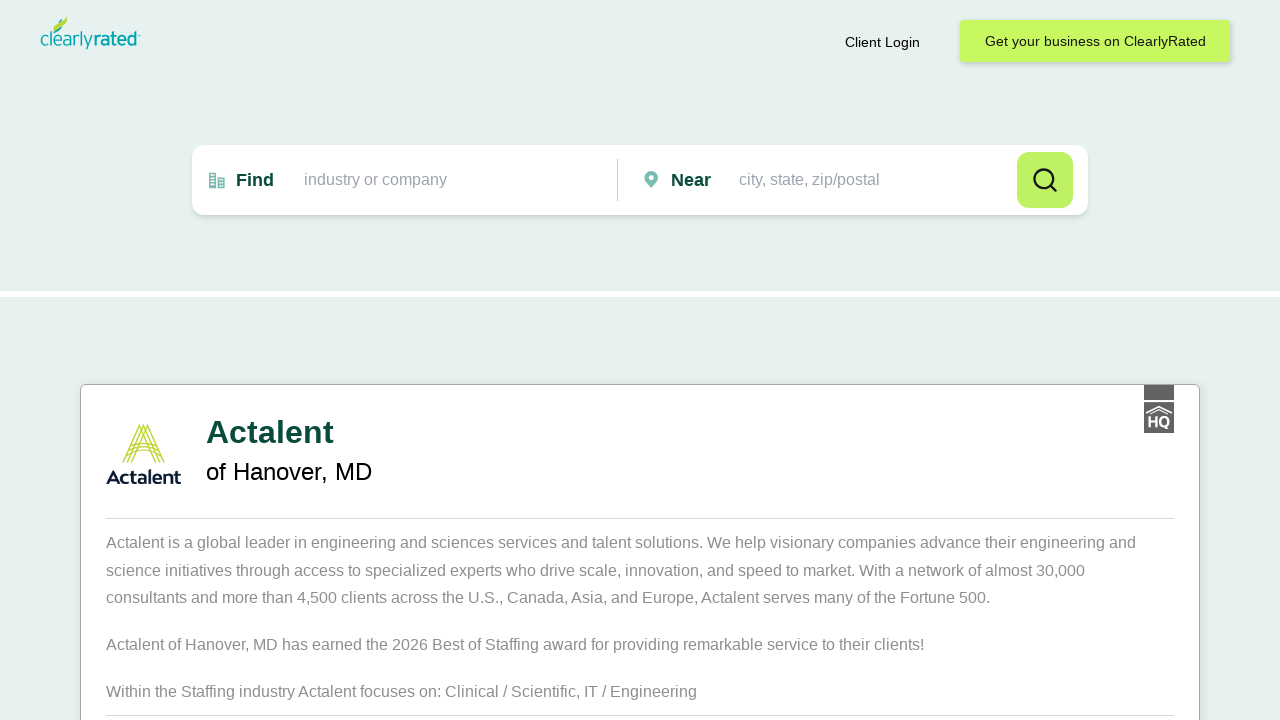

Verified 10 profile cards are present on page
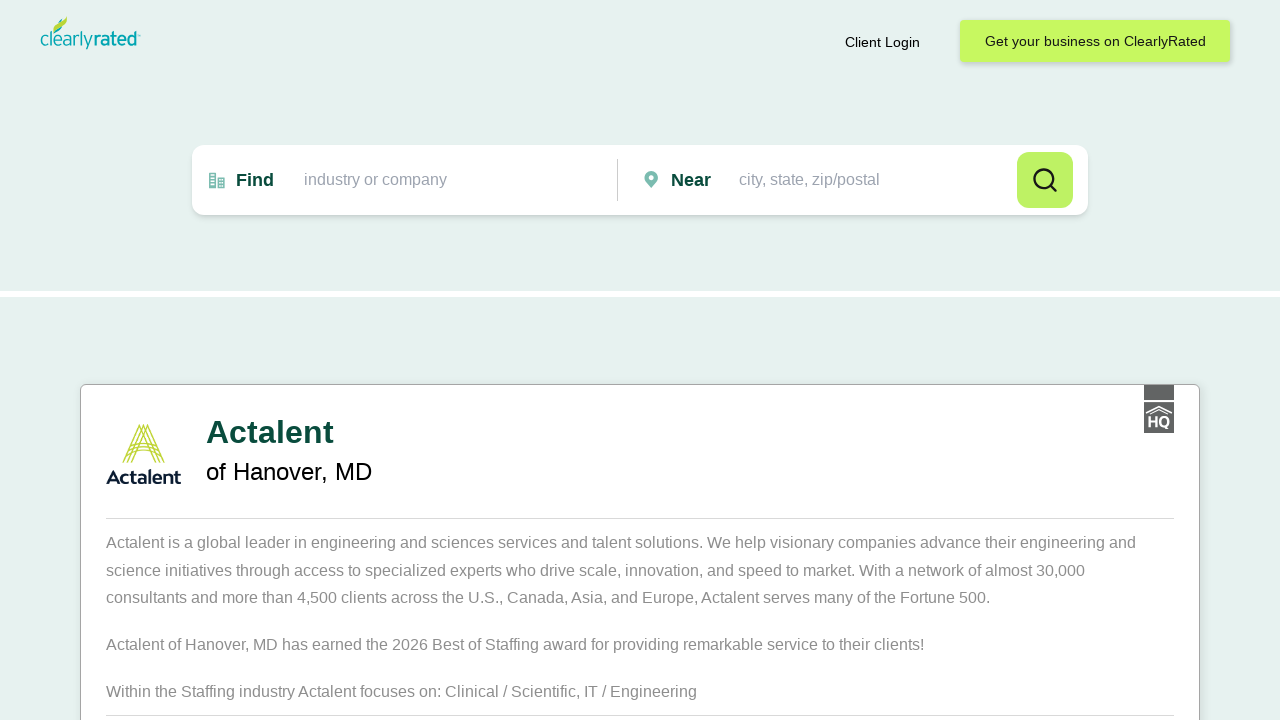

Verified profile images are loaded
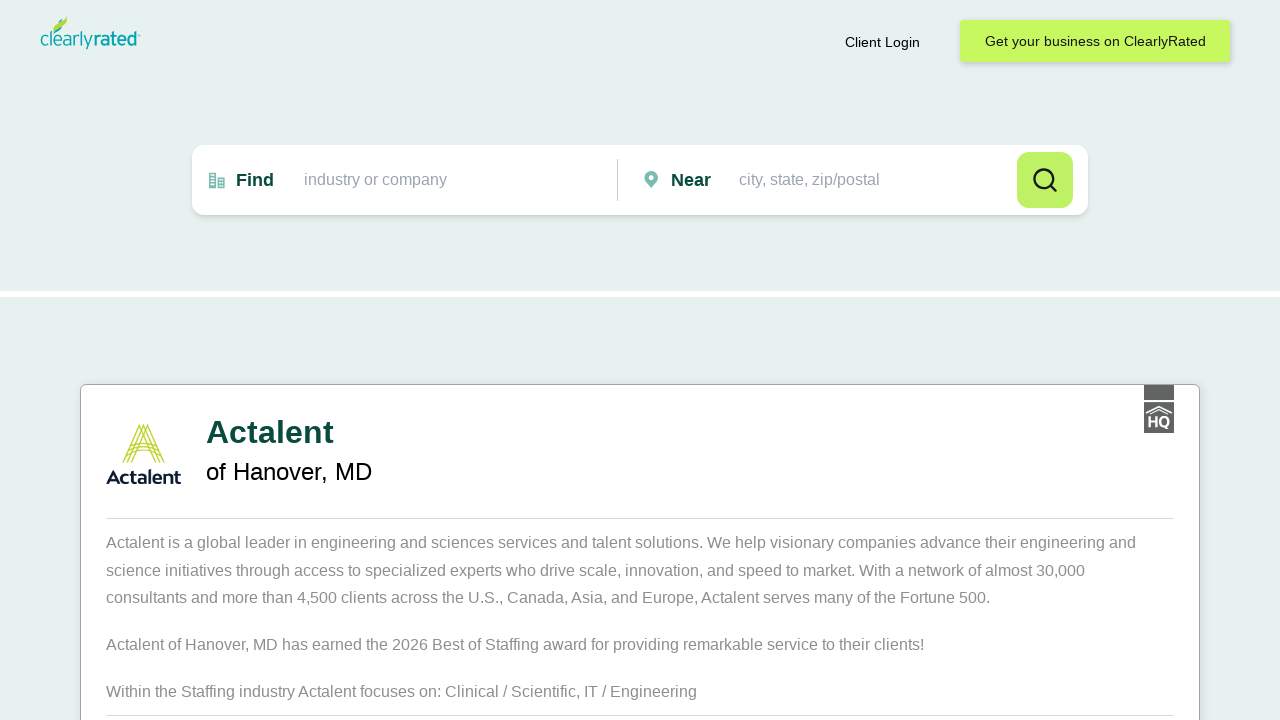

Verified star ratings are displayed for profiles
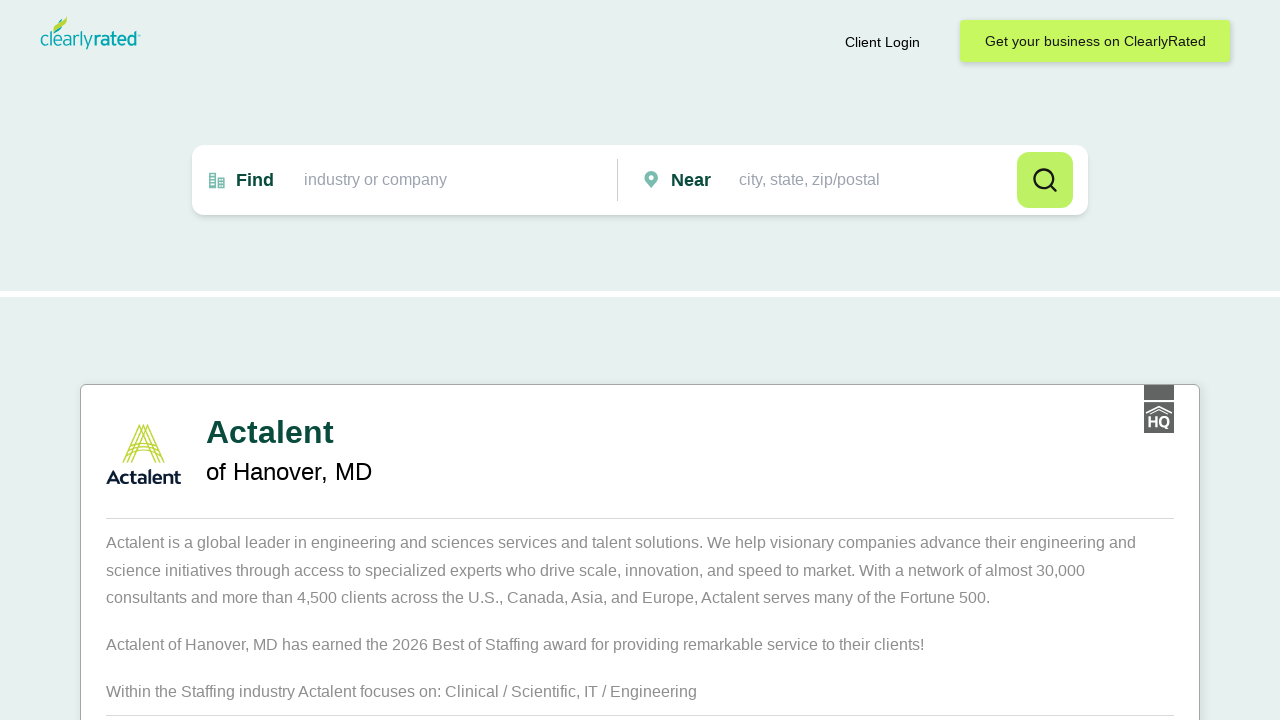

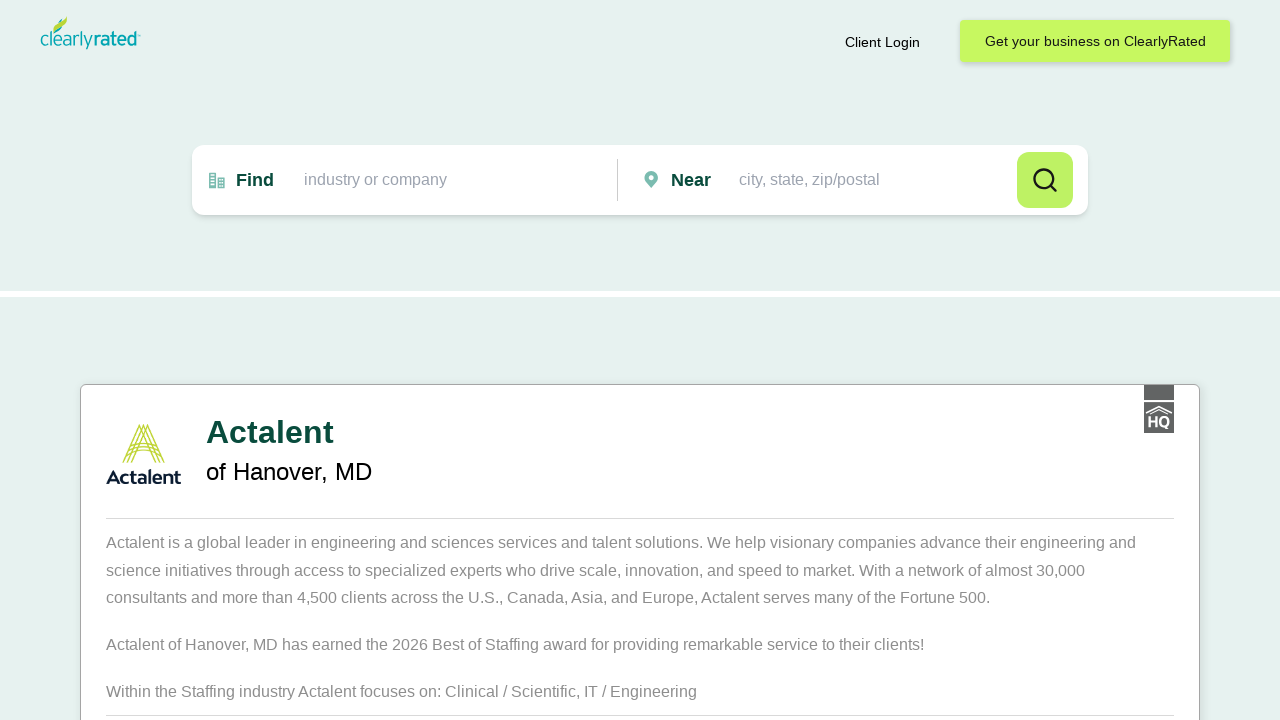